Tests radio button and checkbox functionality by selecting gender radio button and multiple day checkboxes on a test automation practice page

Starting URL: https://testautomationpractice.blogspot.com/

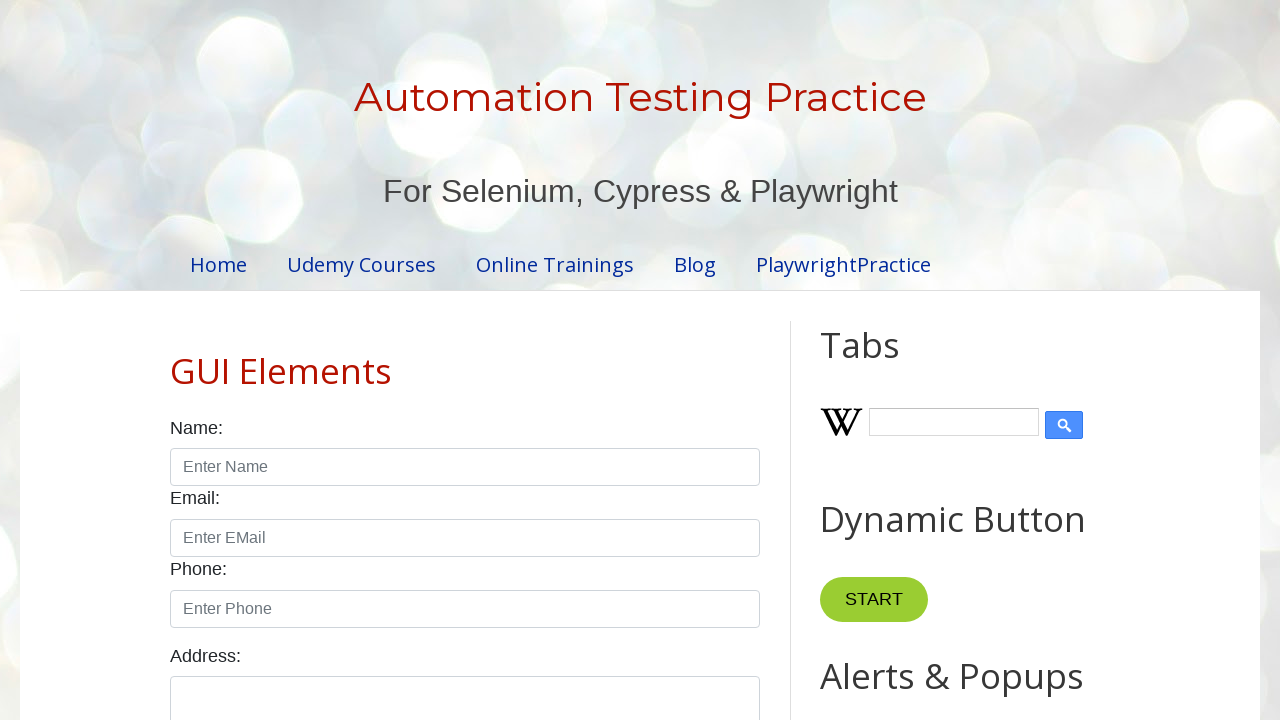

Clicked male radio button at (176, 360) on #male
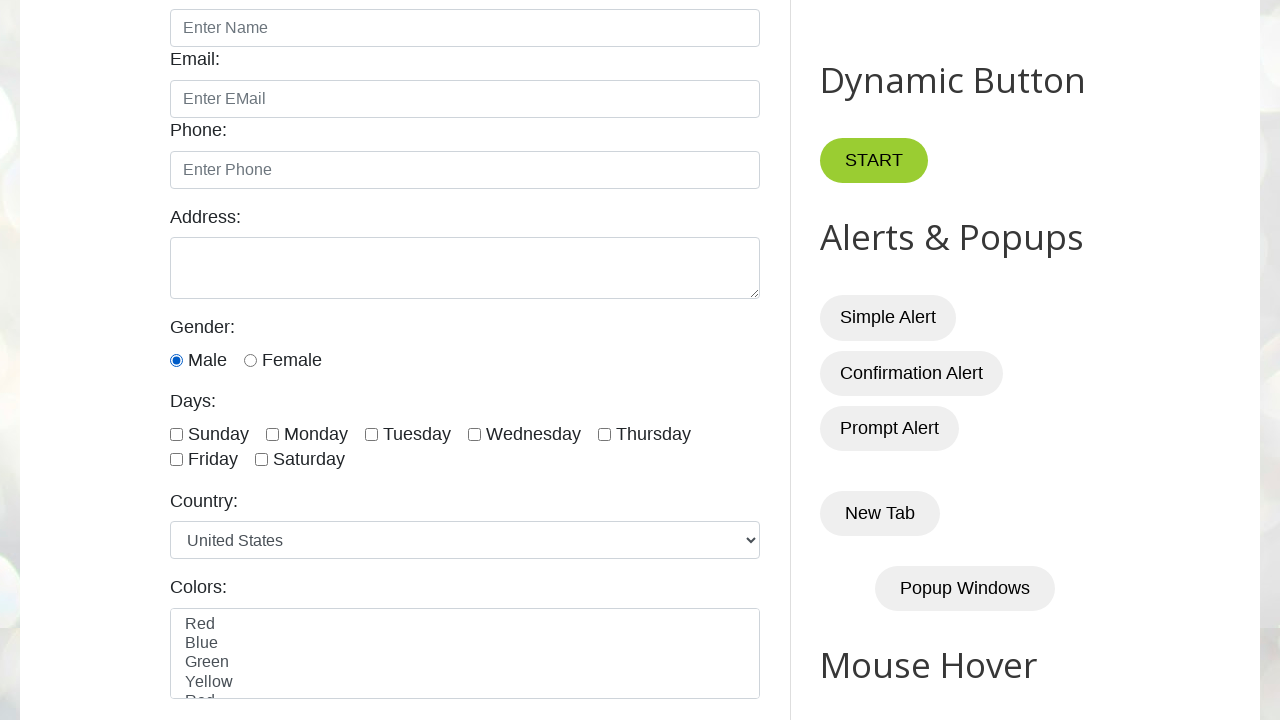

Clicked Sunday checkbox at (176, 434) on #sunday
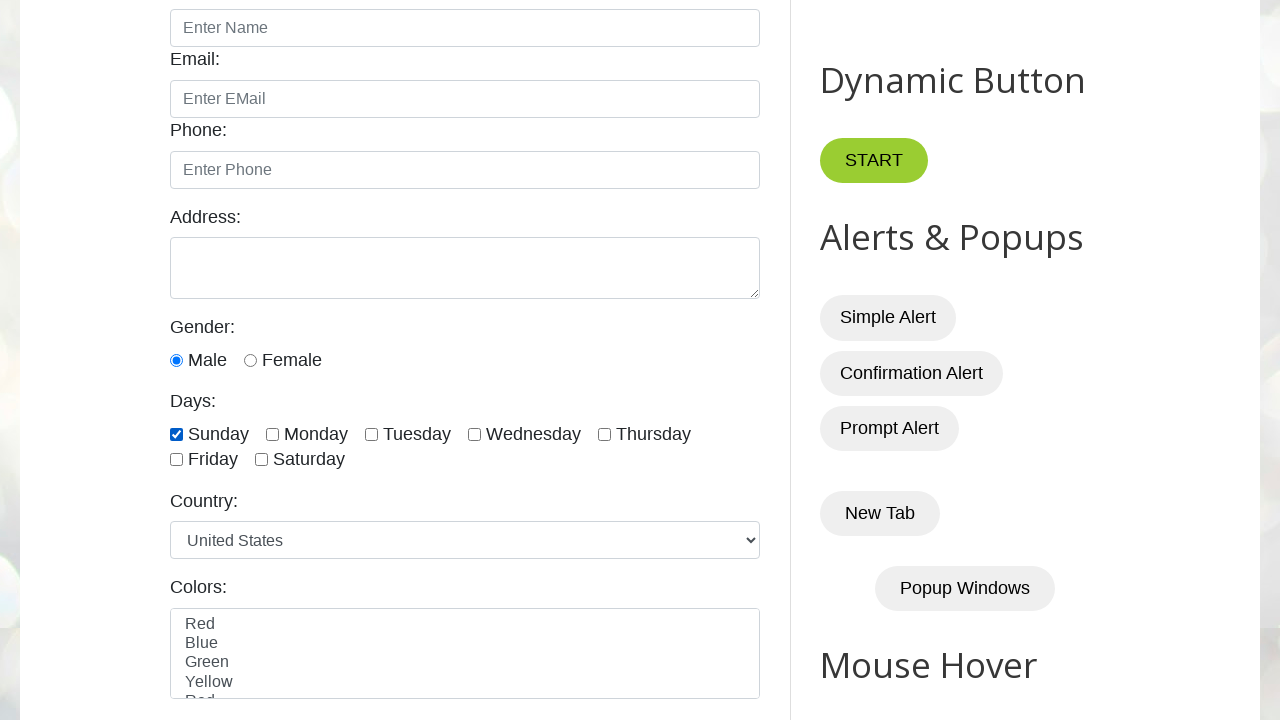

Clicked tuesday checkbox at (372, 434) on xpath=//input[@type='checkbox' and @class='form-check-input'] >> nth=2
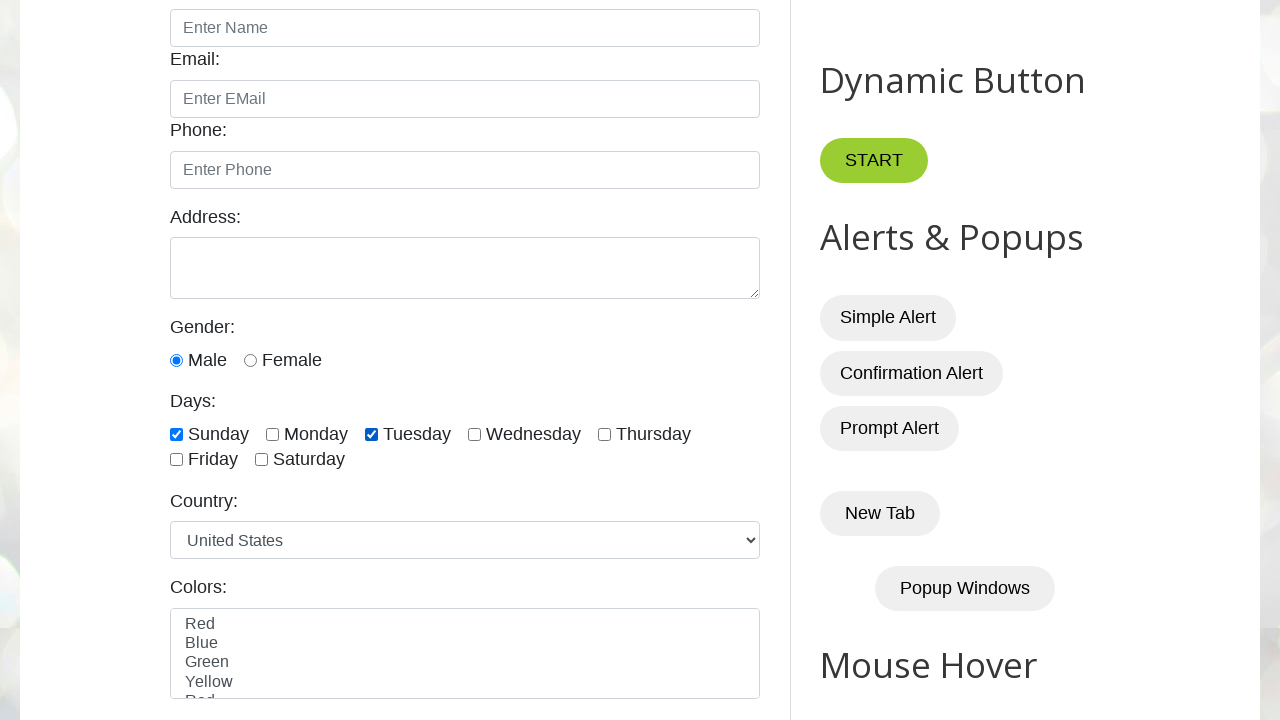

Clicked wednesday checkbox at (474, 434) on xpath=//input[@type='checkbox' and @class='form-check-input'] >> nth=3
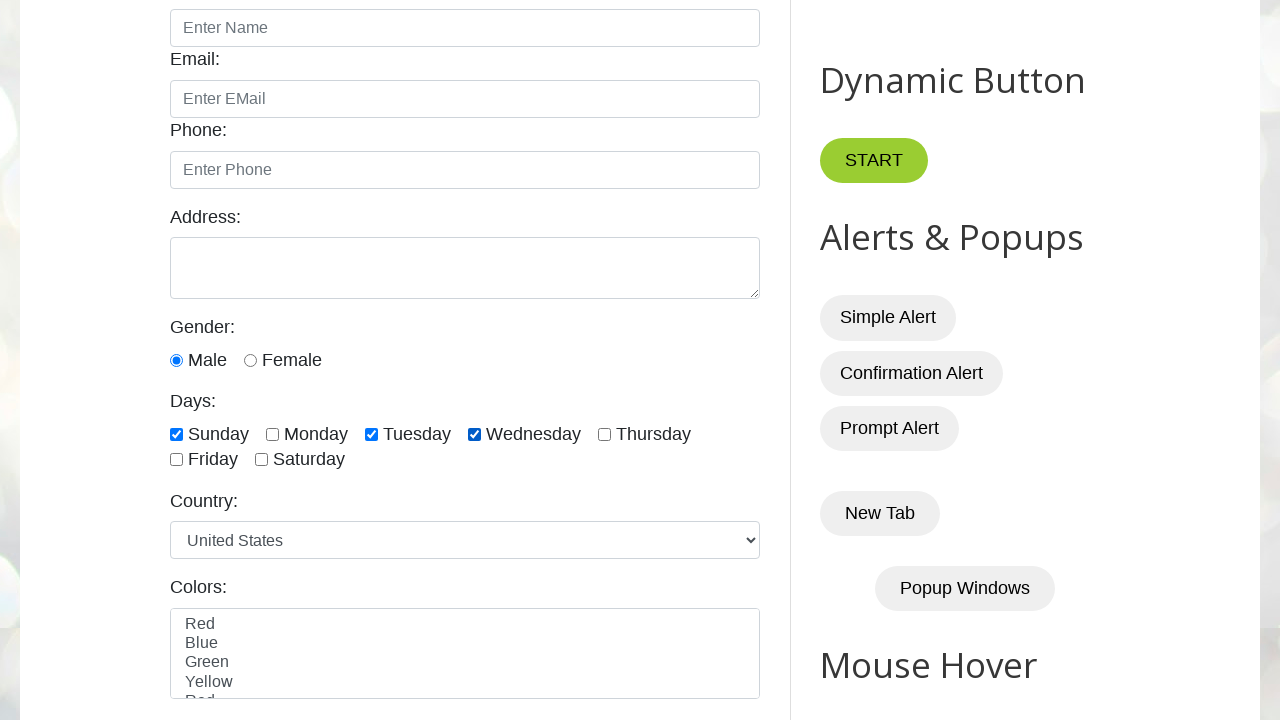

Verified male radio button is checked
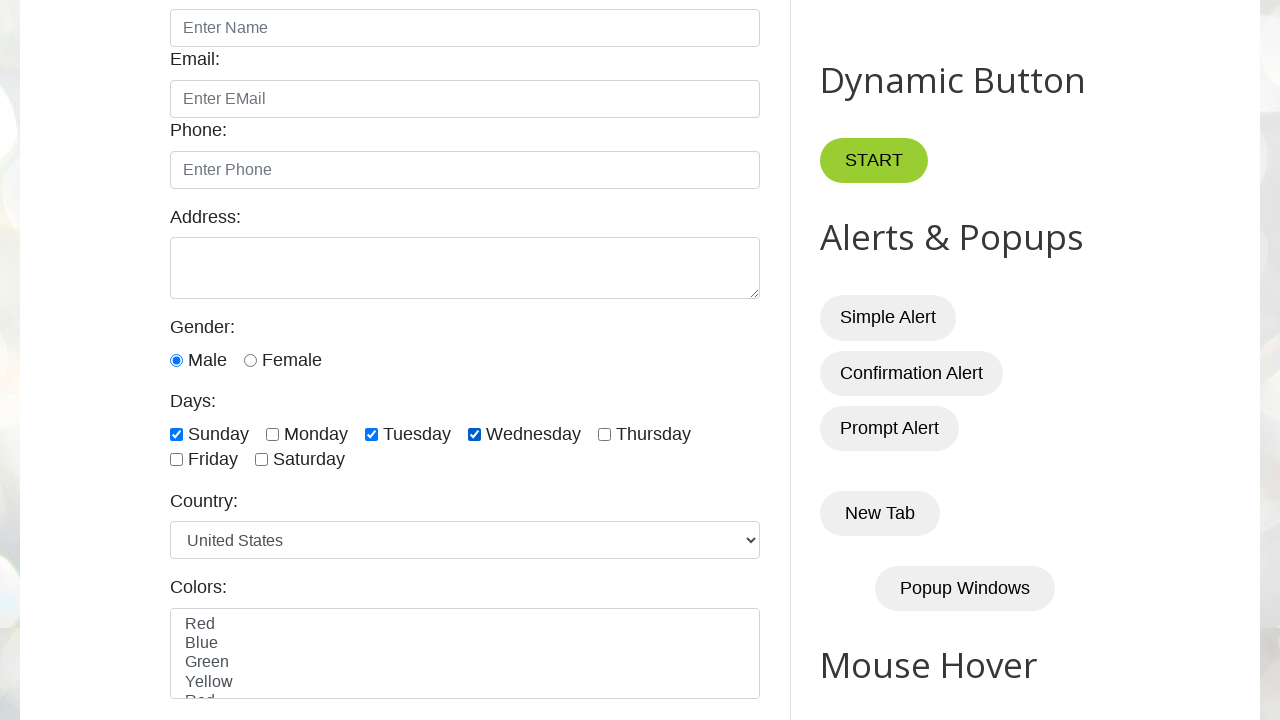

Verified Sunday checkbox is checked
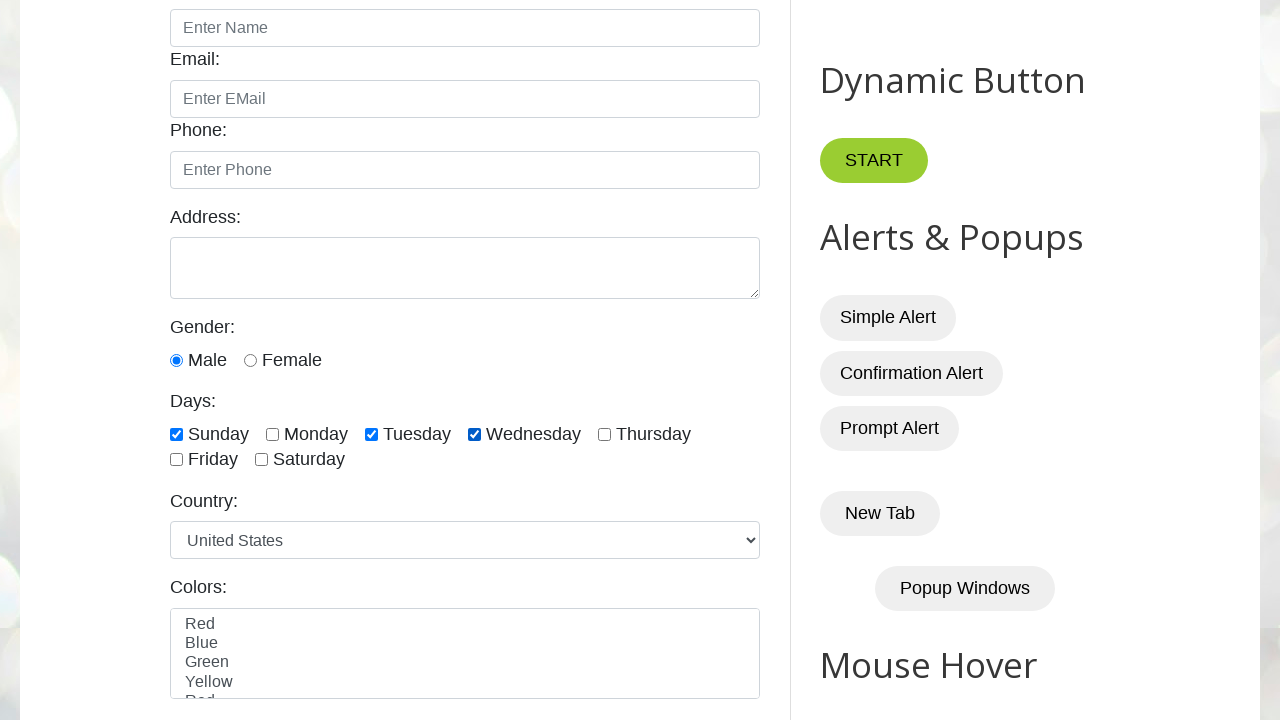

Verified Tuesday checkbox is checked
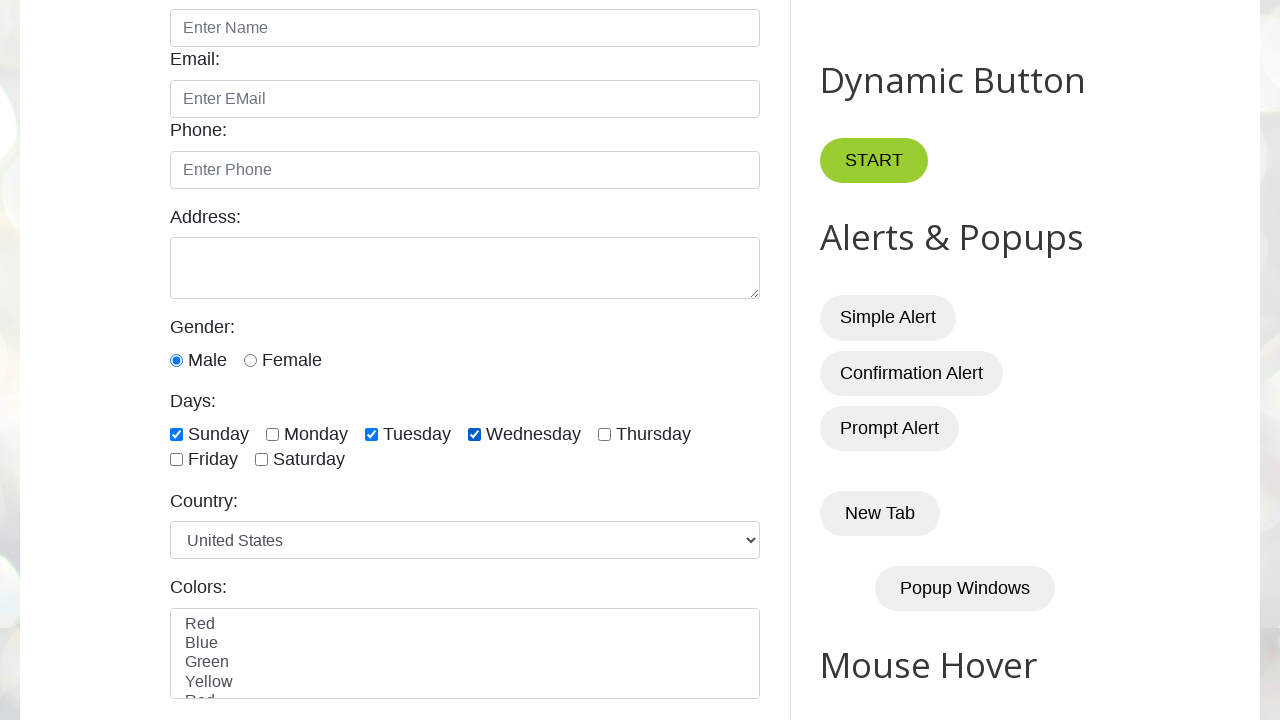

Verified Wednesday checkbox is checked
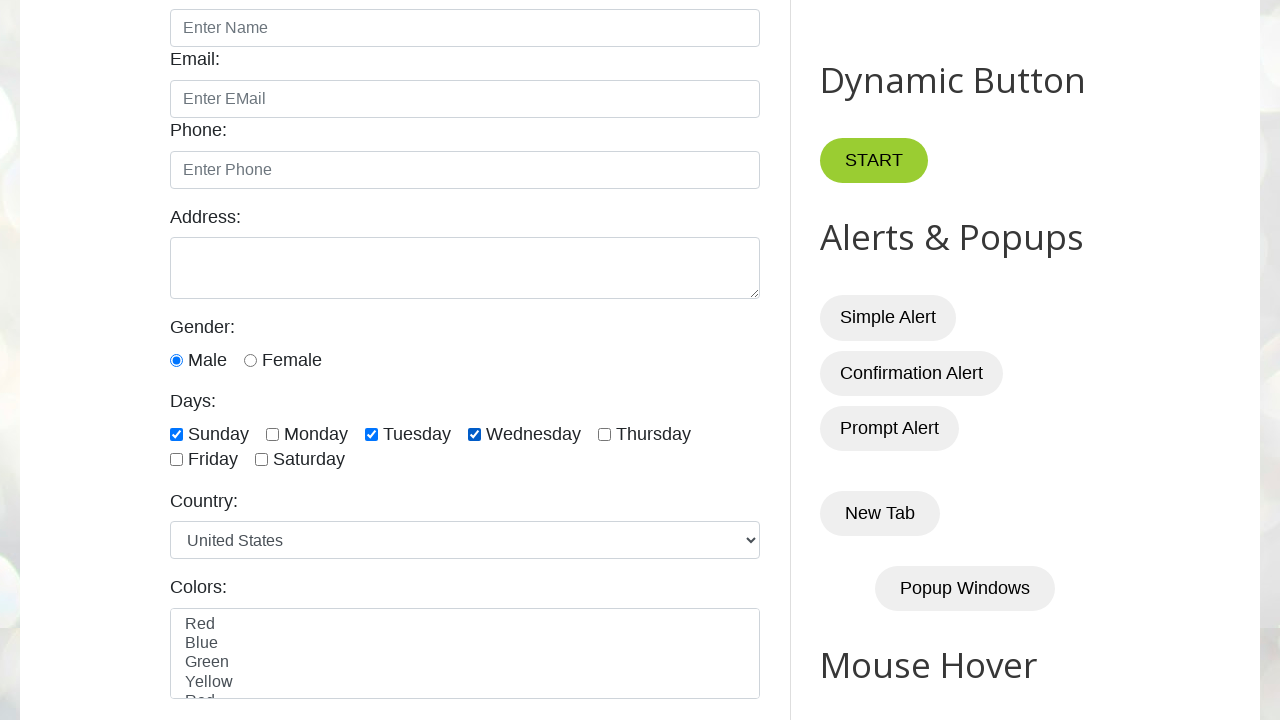

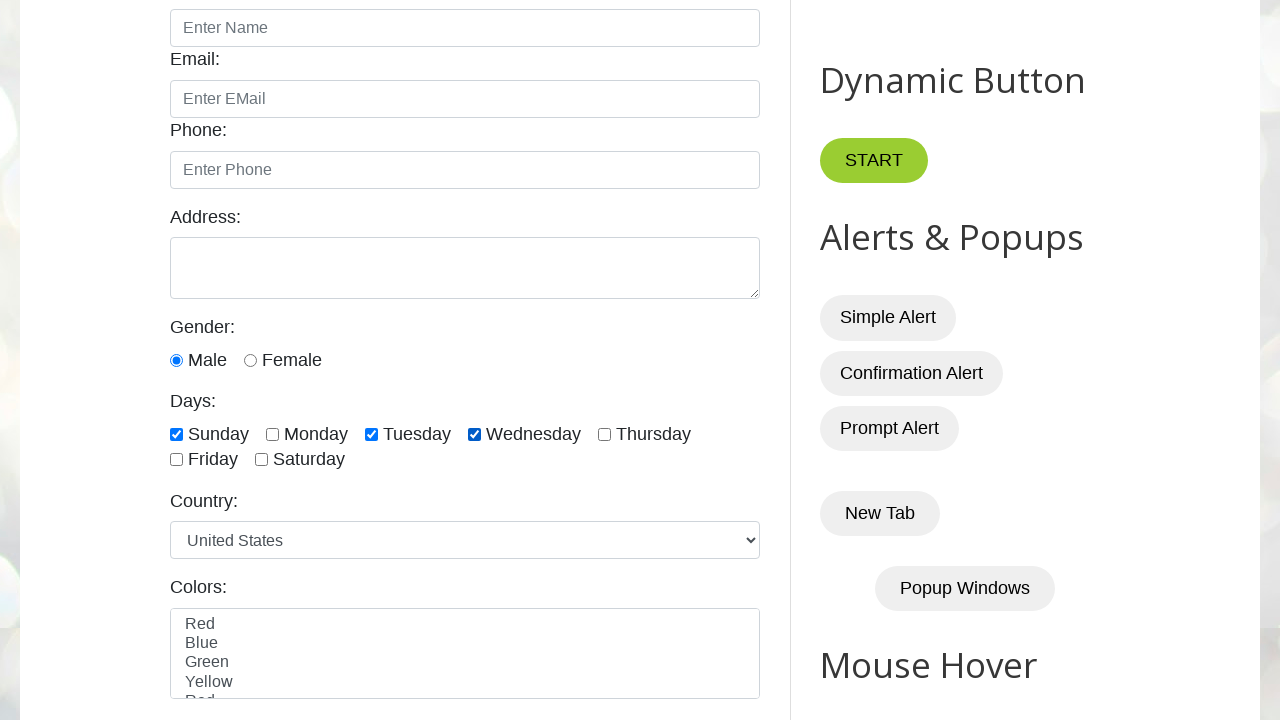